Tests adding todo items by filling the input and pressing Enter, then verifying items appear in the list

Starting URL: https://demo.playwright.dev/todomvc

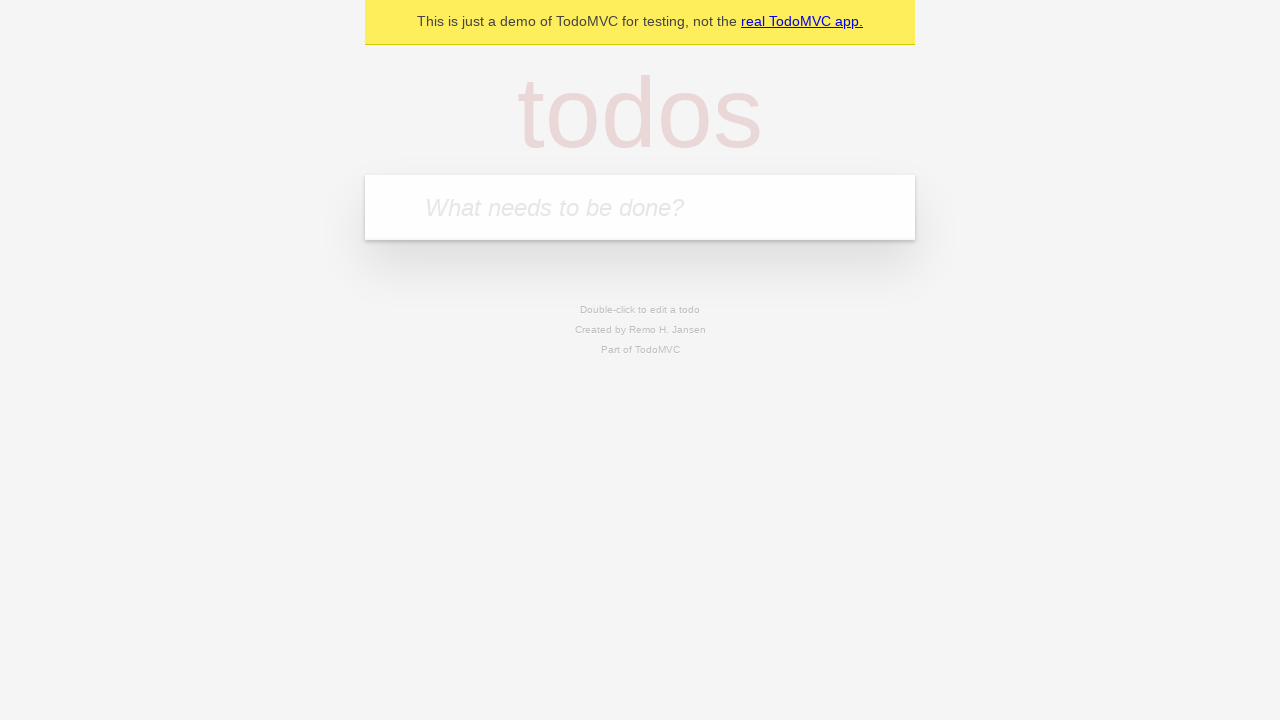

Filled todo input with 'buy some cheese' on internal:attr=[placeholder="What needs to be done?"i]
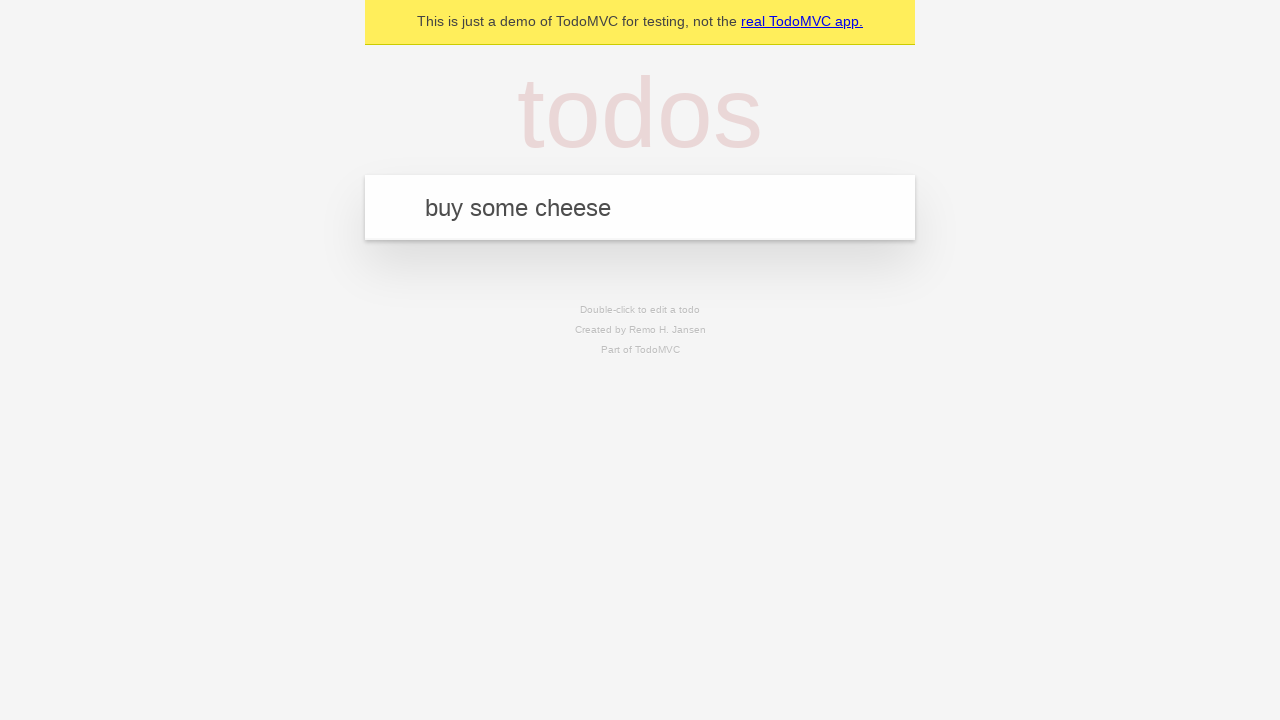

Pressed Enter to add first todo item on internal:attr=[placeholder="What needs to be done?"i]
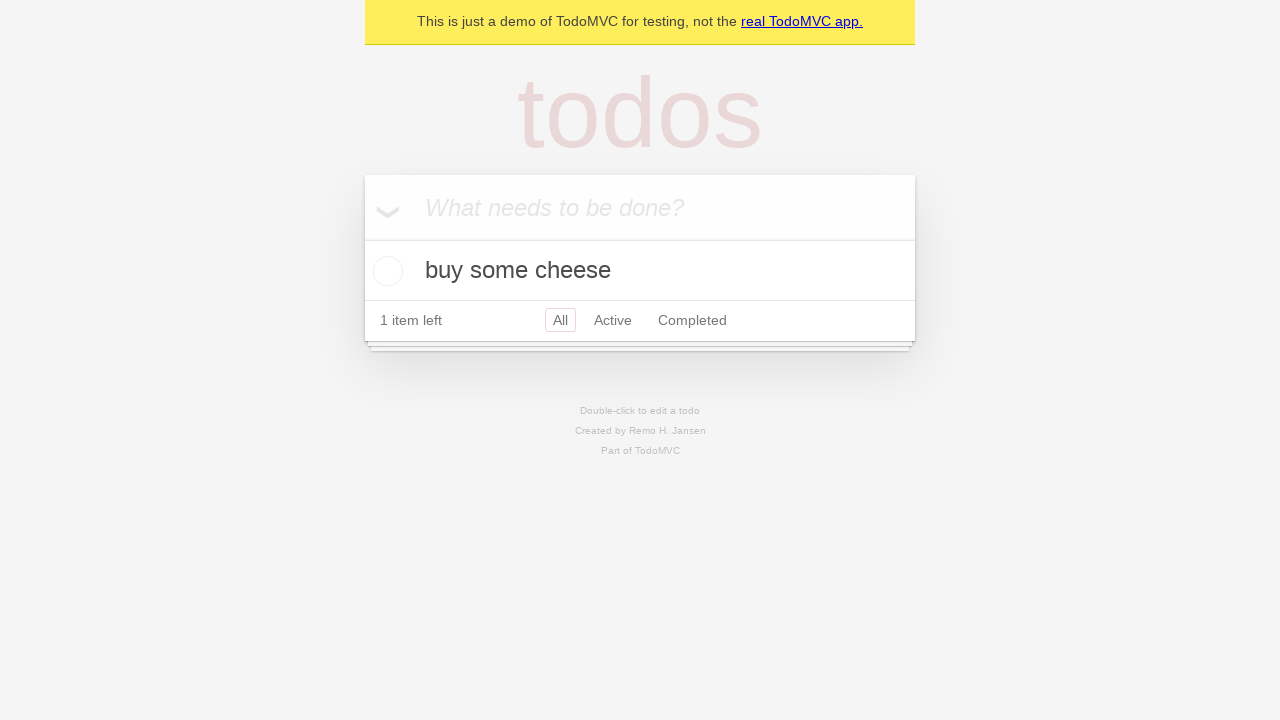

First todo item appeared in the list
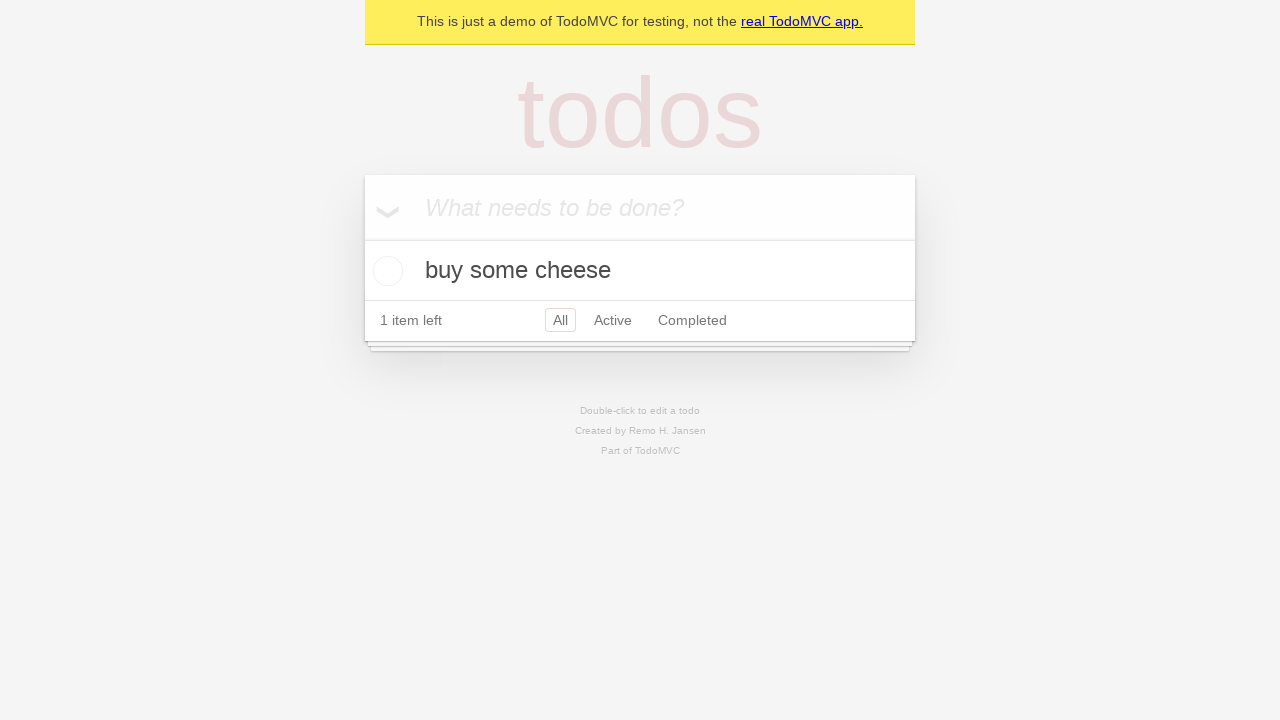

Filled todo input with 'feed the cat' on internal:attr=[placeholder="What needs to be done?"i]
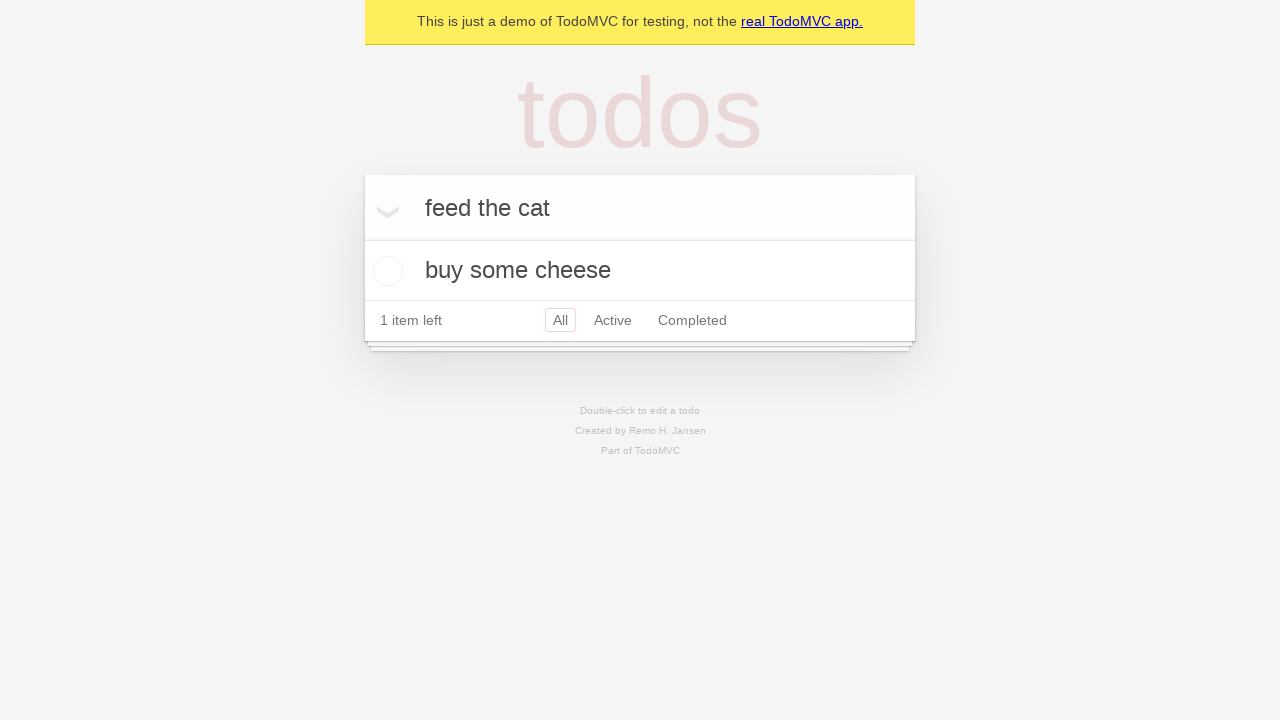

Pressed Enter to add second todo item on internal:attr=[placeholder="What needs to be done?"i]
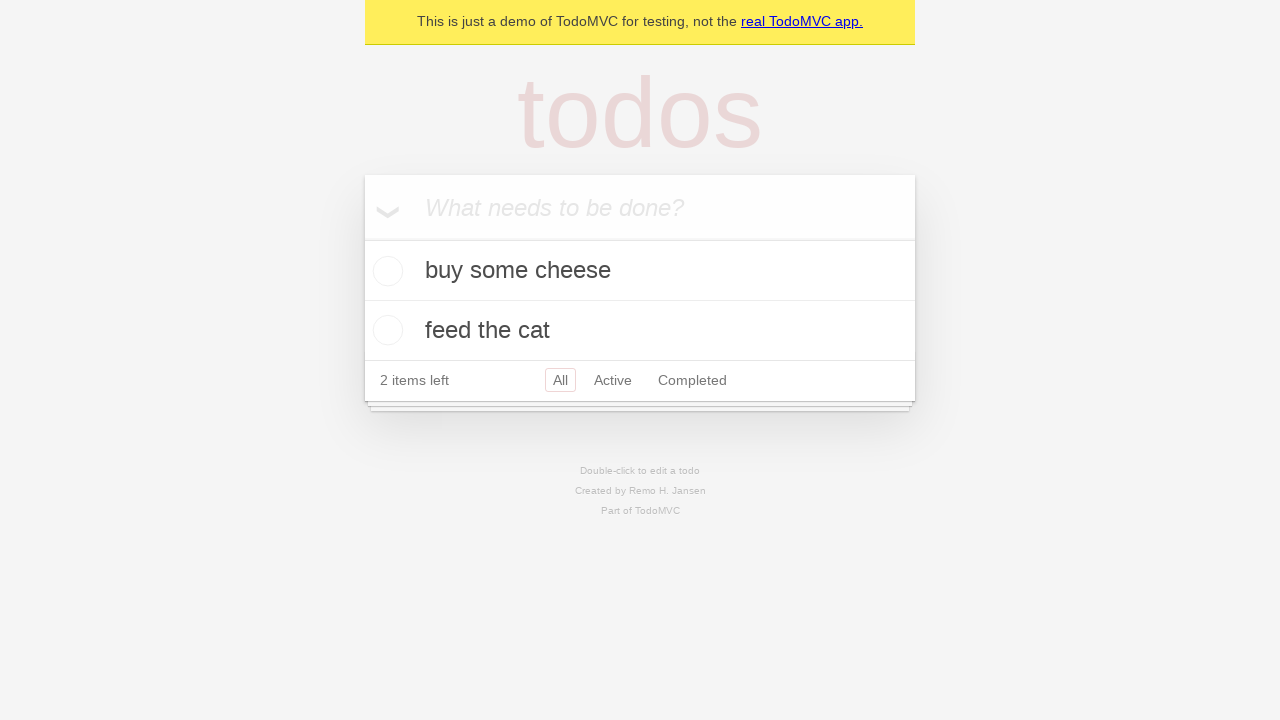

Second todo item appeared in the list
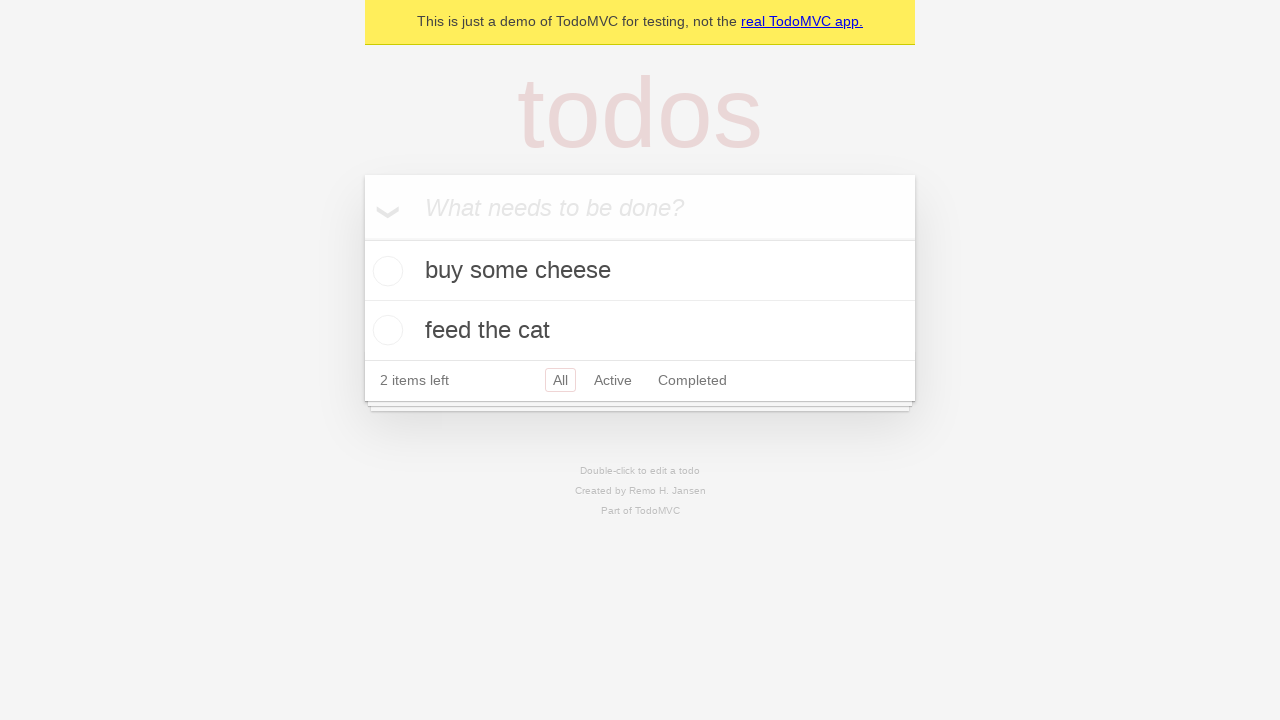

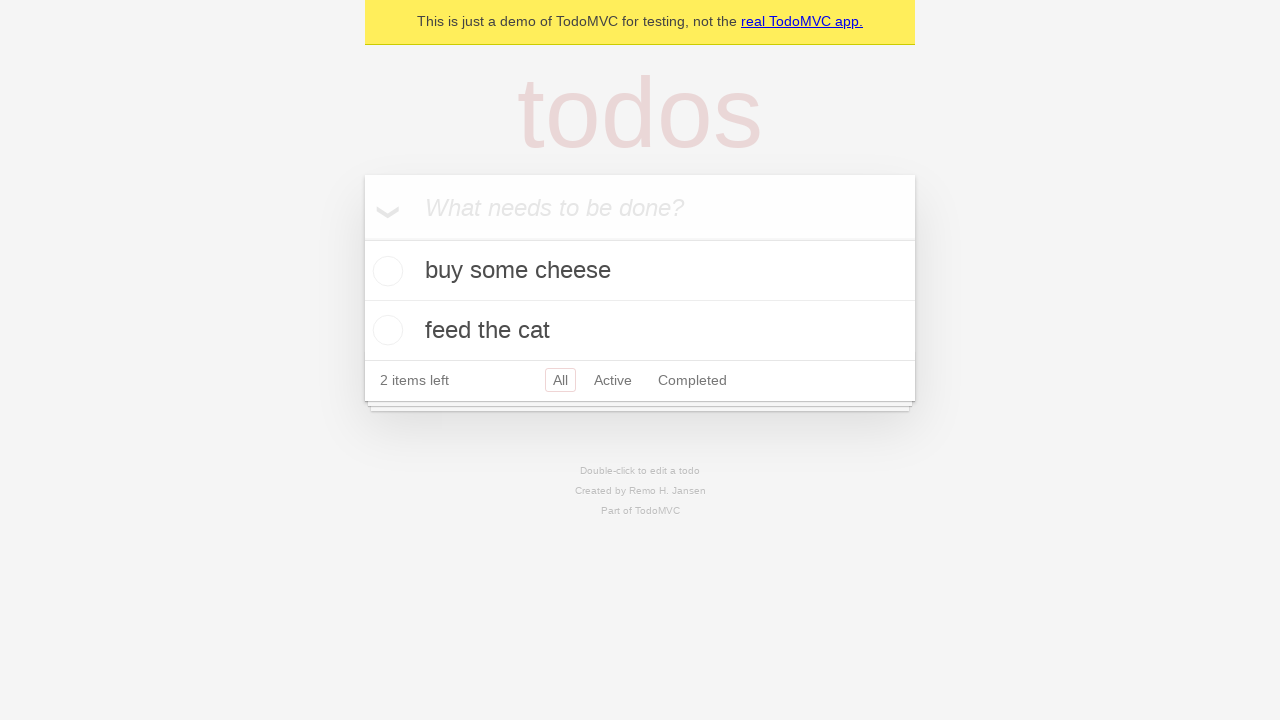